Tests the bank manager functionality by adding a new customer with test data, then searching for and verifying the customer was created successfully.

Starting URL: https://www.globalsqa.com/angularJs-protractor/BankingProject/#/login

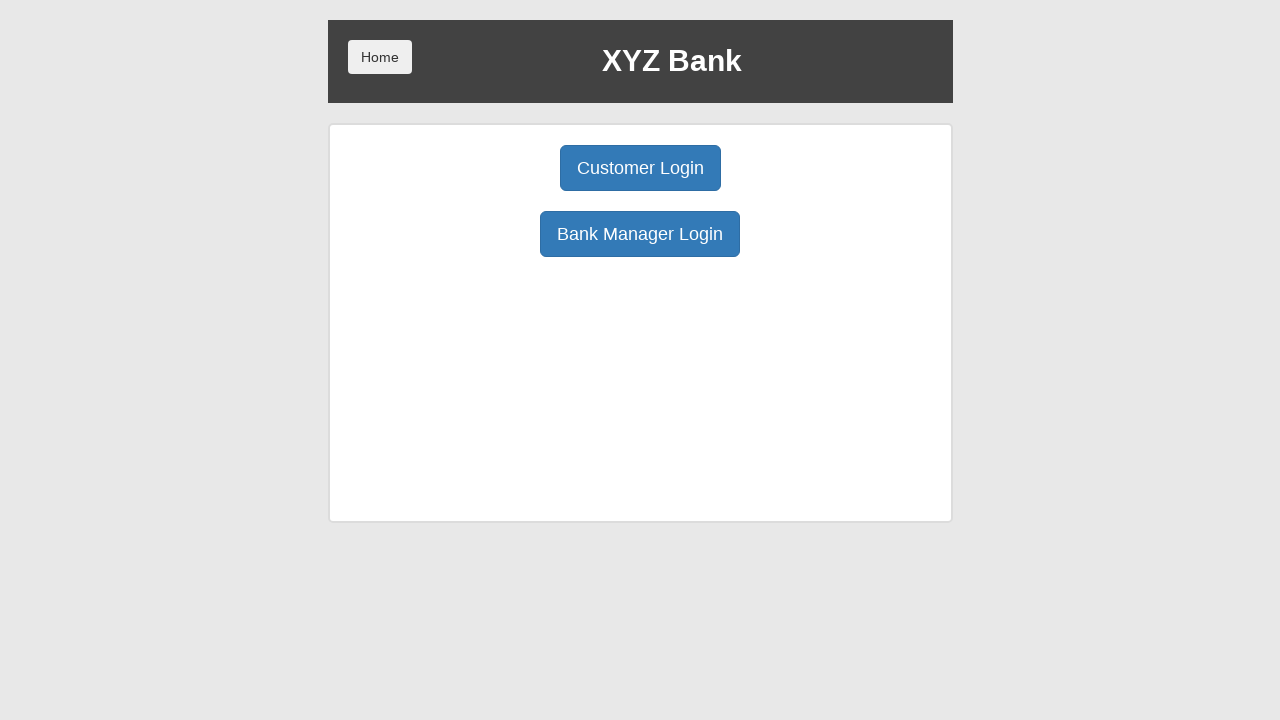

Clicked Manager Login button at (640, 234) on xpath=//button[@ng-click='manager()']
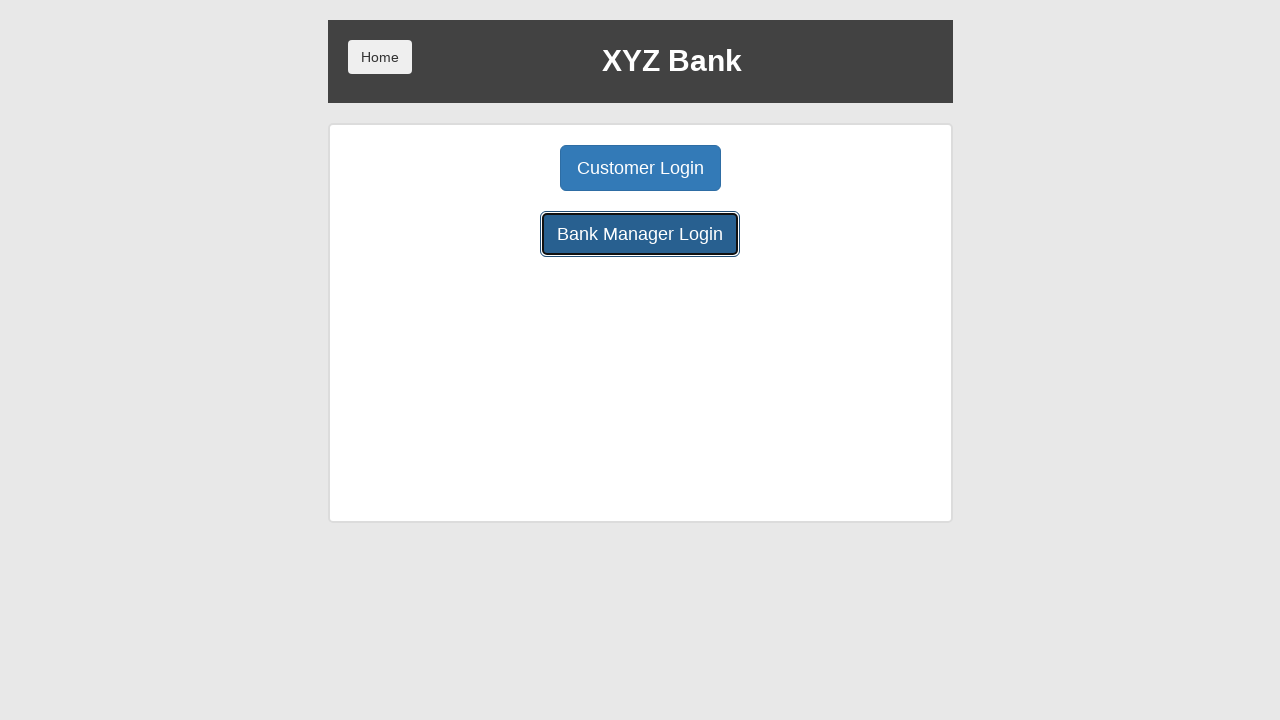

Clicked Add Customer button at (502, 168) on xpath=//button[@ng-click='addCust()']
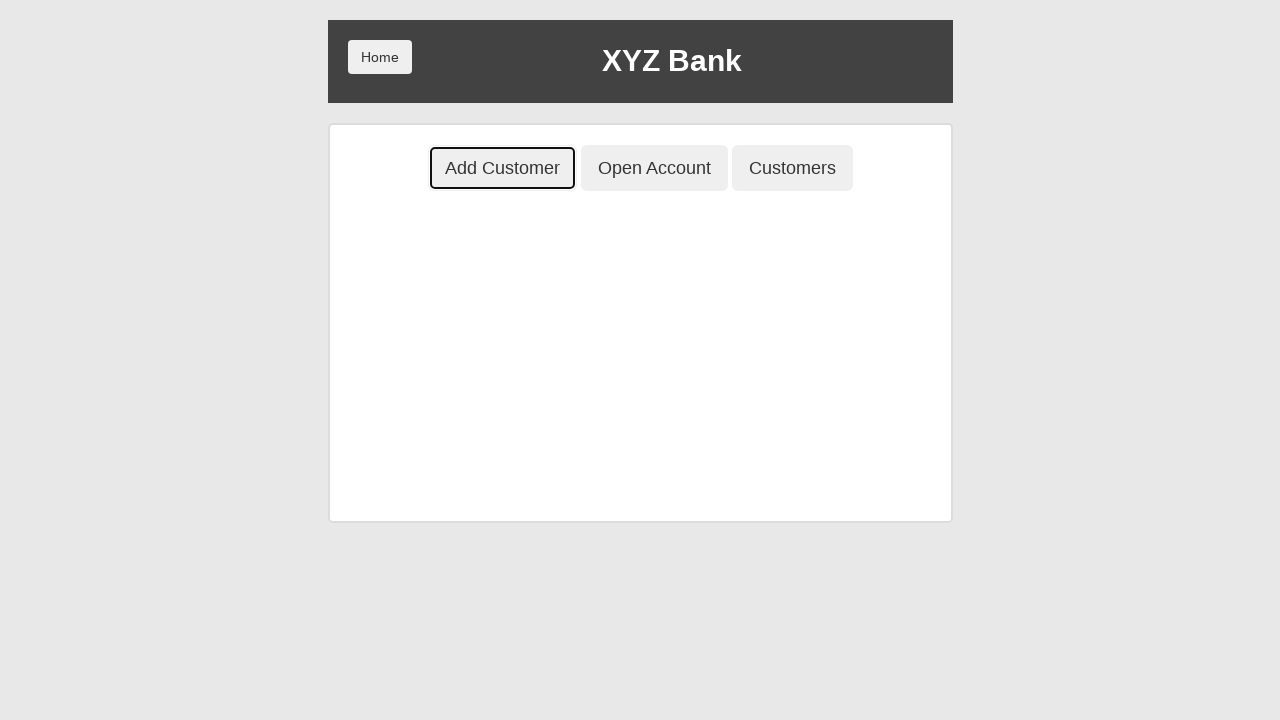

Filled First Name field with 'testPV' on //input[@ng-model='fName']
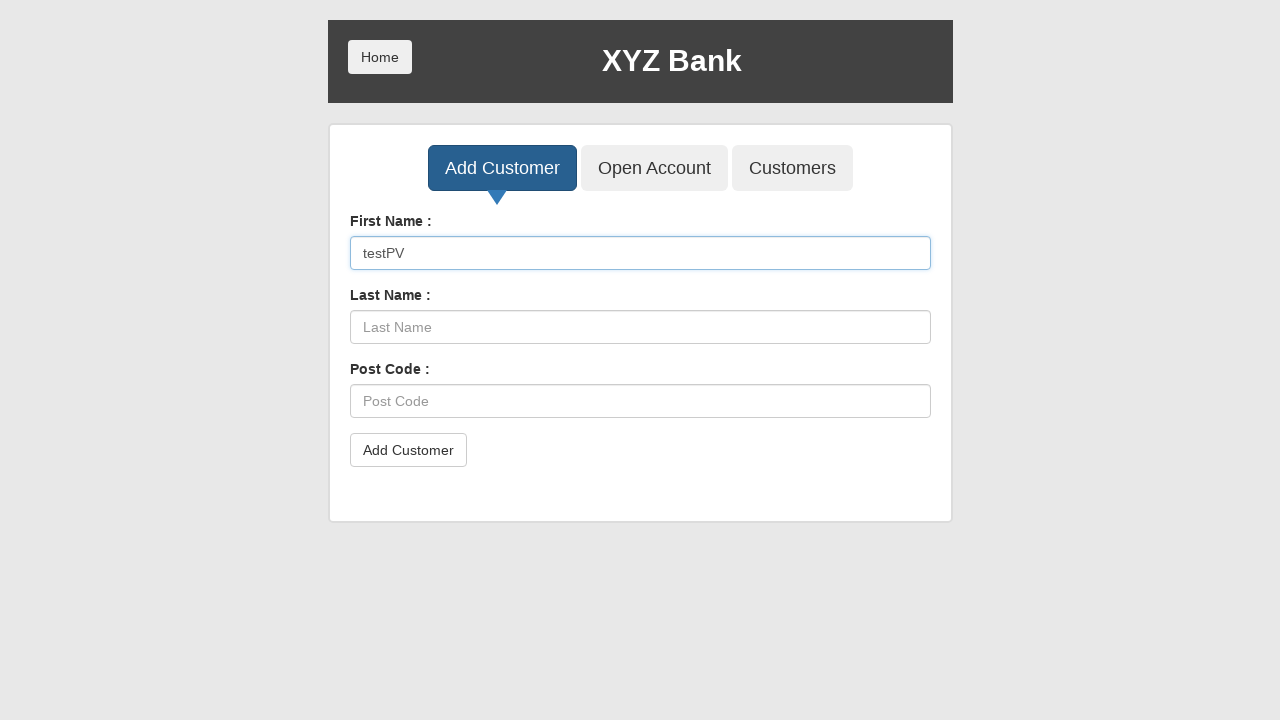

Filled Last Name field with 'testPV' on //input[@ng-model='lName']
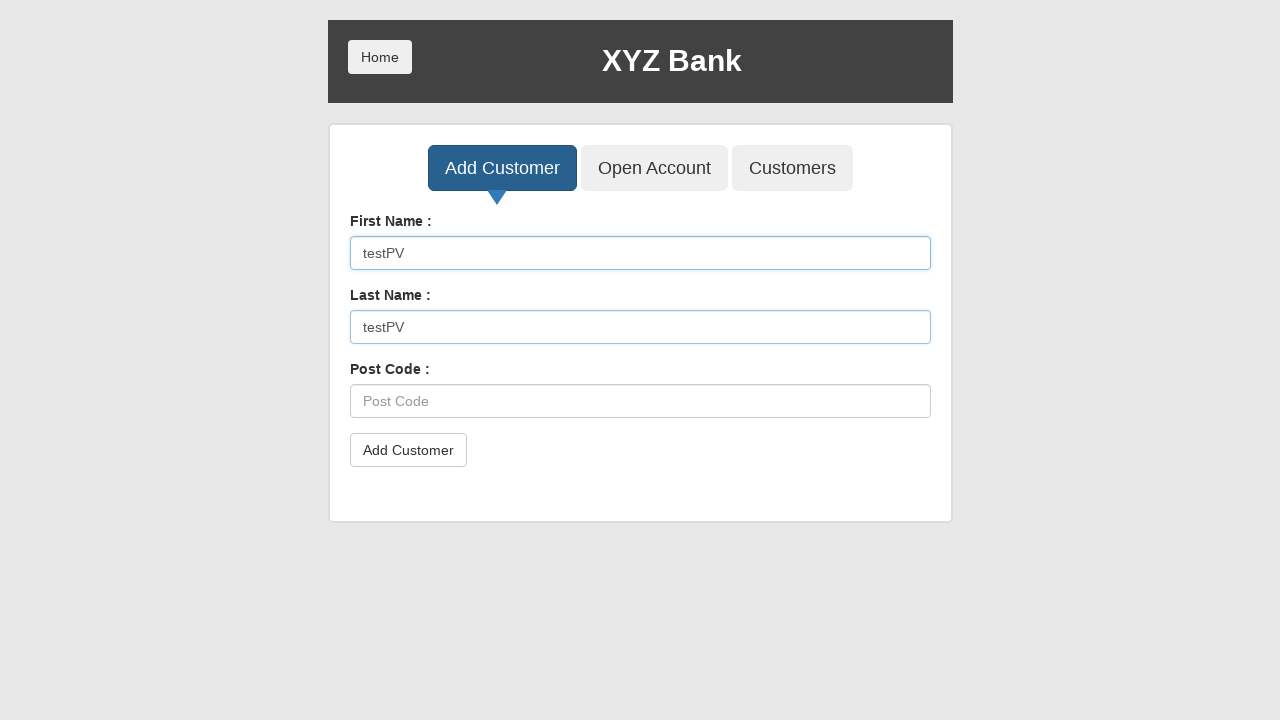

Filled Post Code field with 'testPV' on //input[@ng-model='postCd']
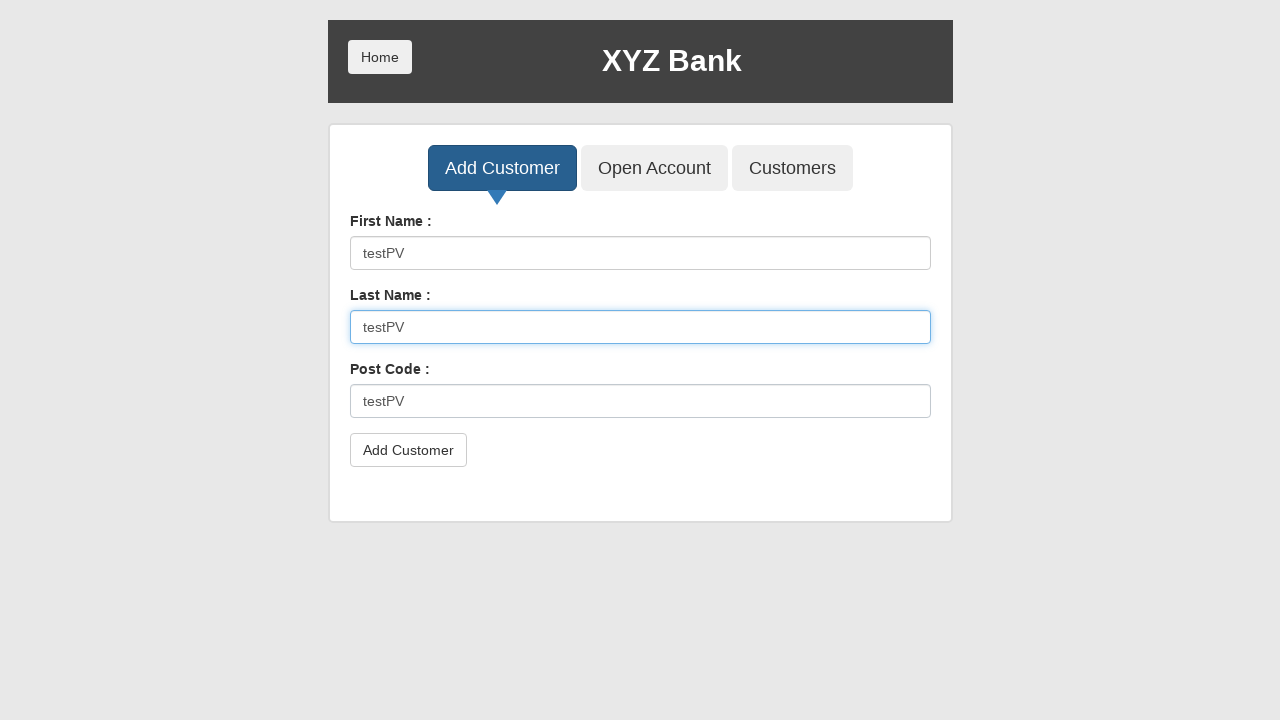

Clicked submit button to create customer at (408, 450) on xpath=//button[@type='submit']
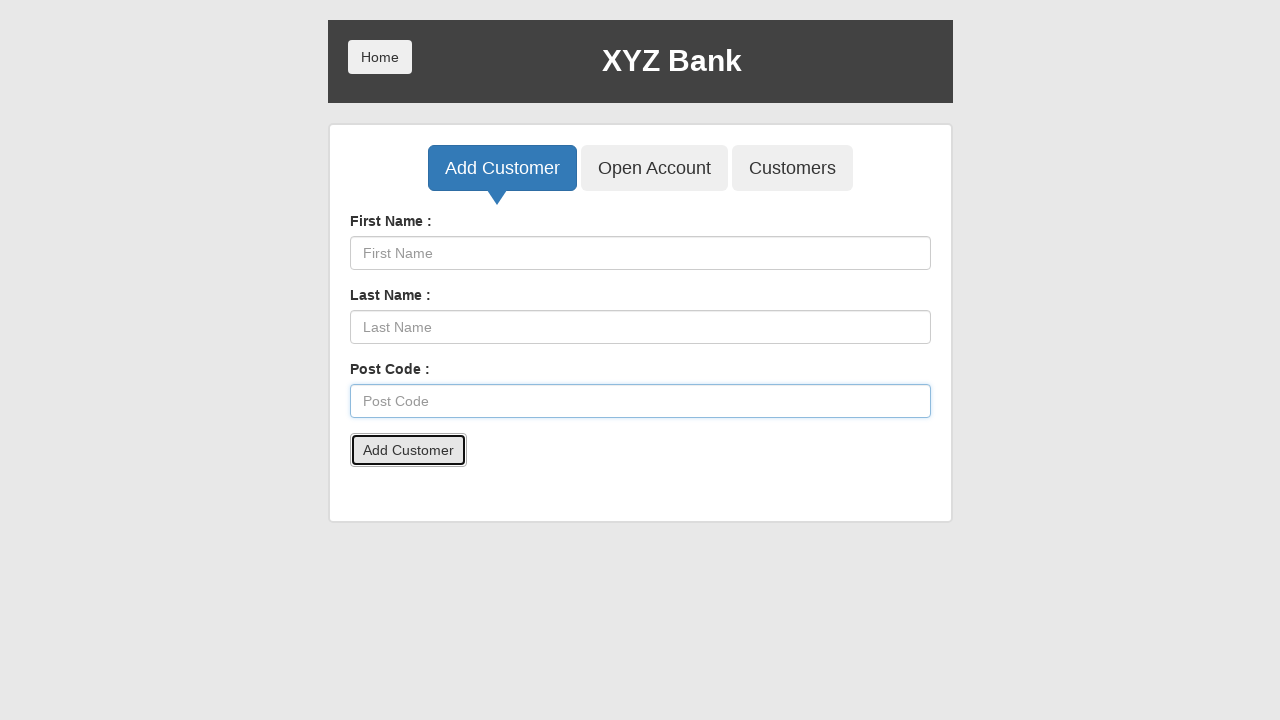

Accepted alert dialog and waited for 500ms
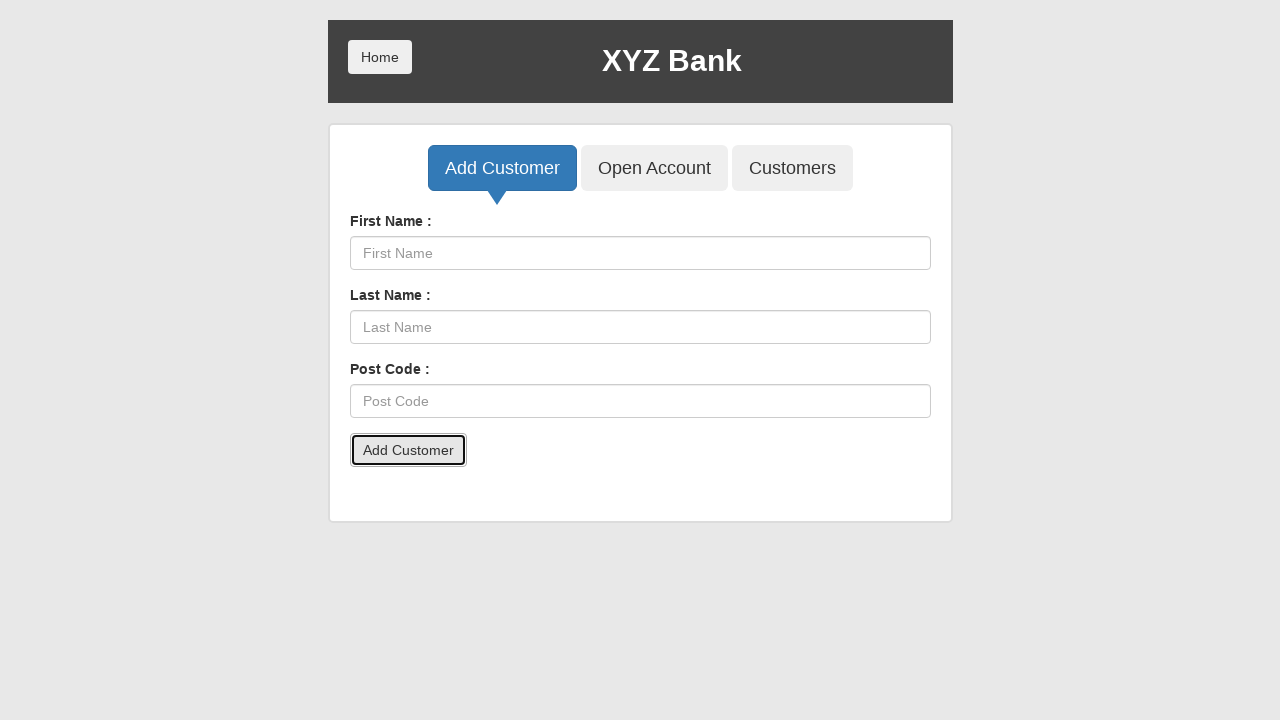

Clicked Customers button to view customer list at (792, 168) on xpath=//button[@ng-click='showCust()']
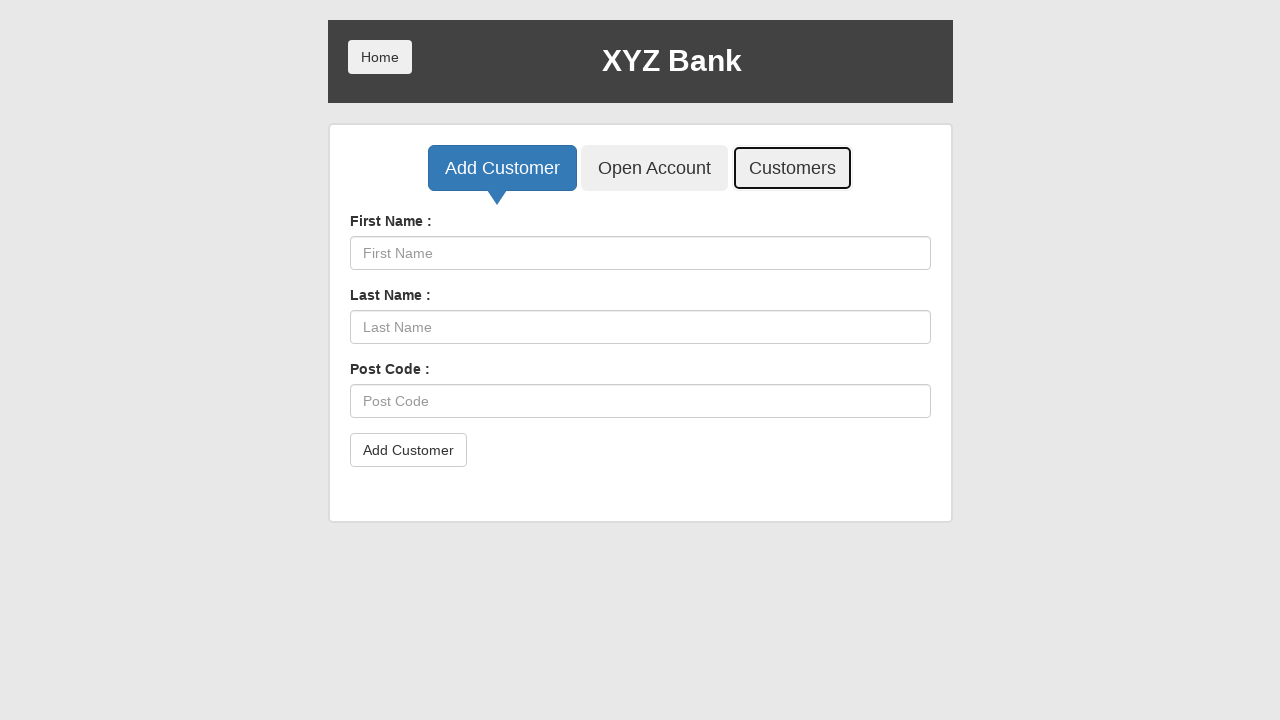

Filled search field with customer name 'testPV' on //input[@ng-model='searchCustomer']
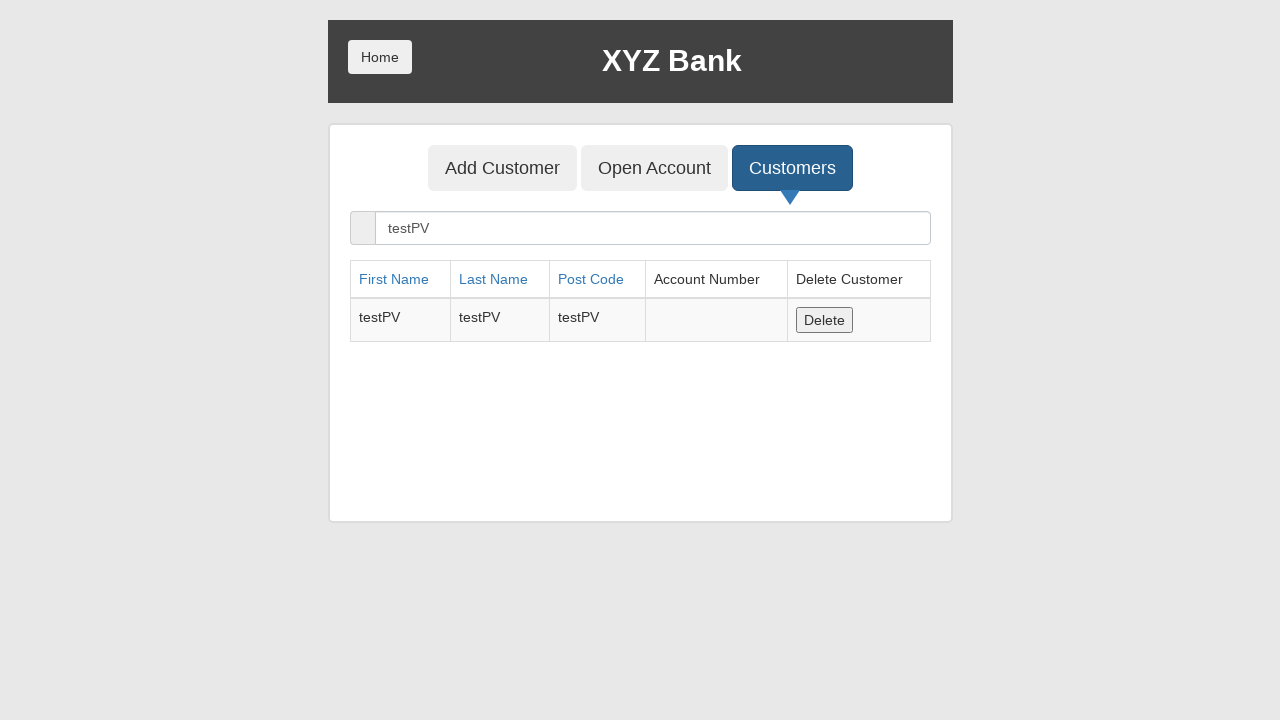

Verified customer appears in search results
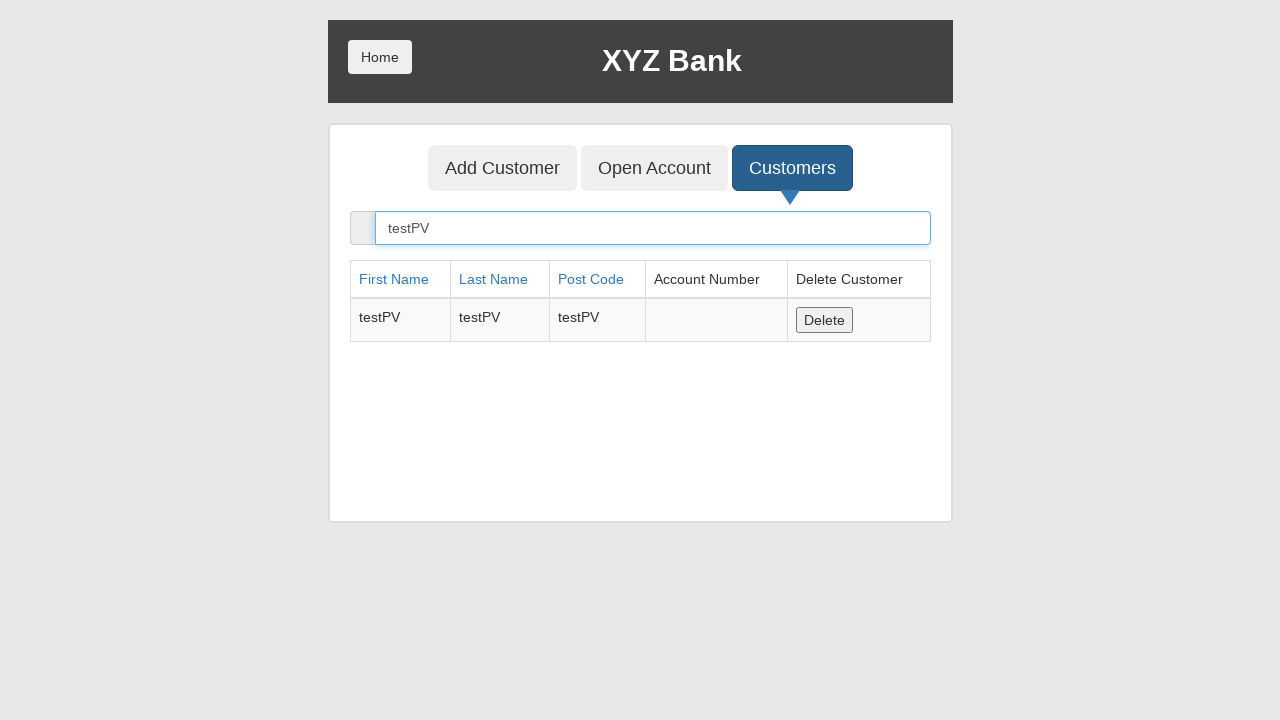

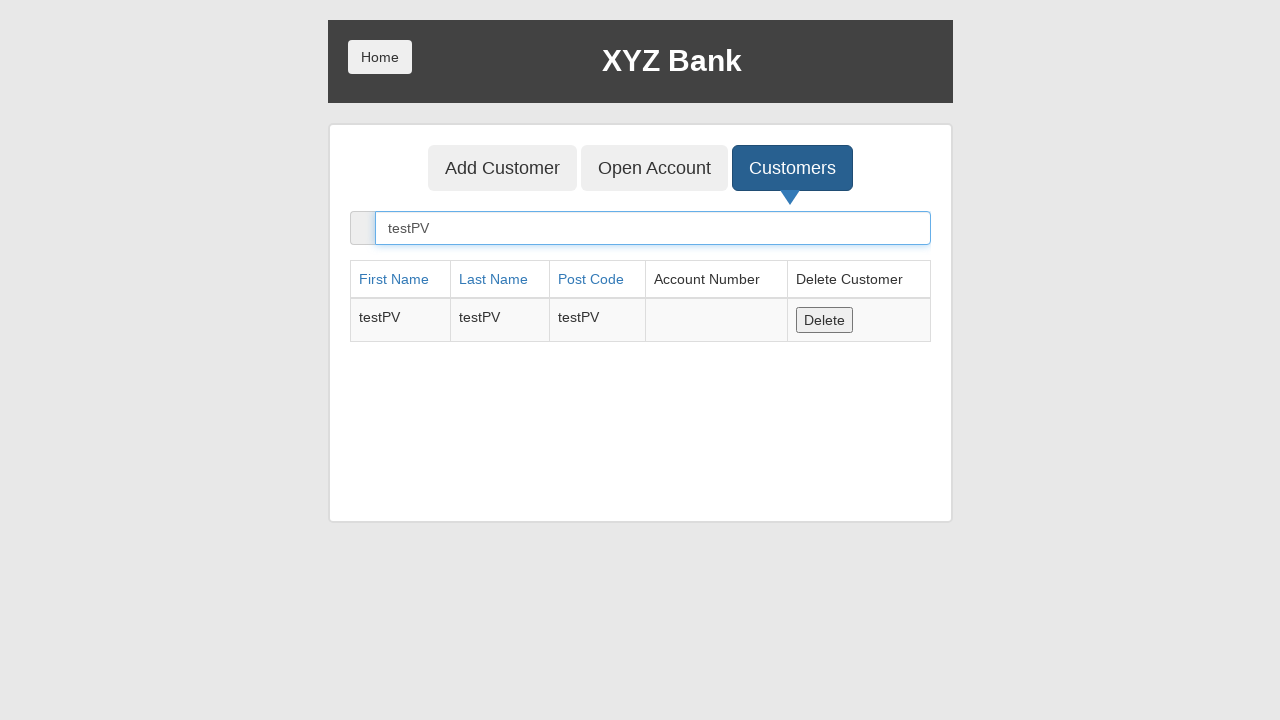